Tests the line of credit calculator by entering low income (49999), valid credit score (750), and employment duration (180 days), then verifies rejection message for low income is displayed

Starting URL: https://exgnosis.org/cashflow/

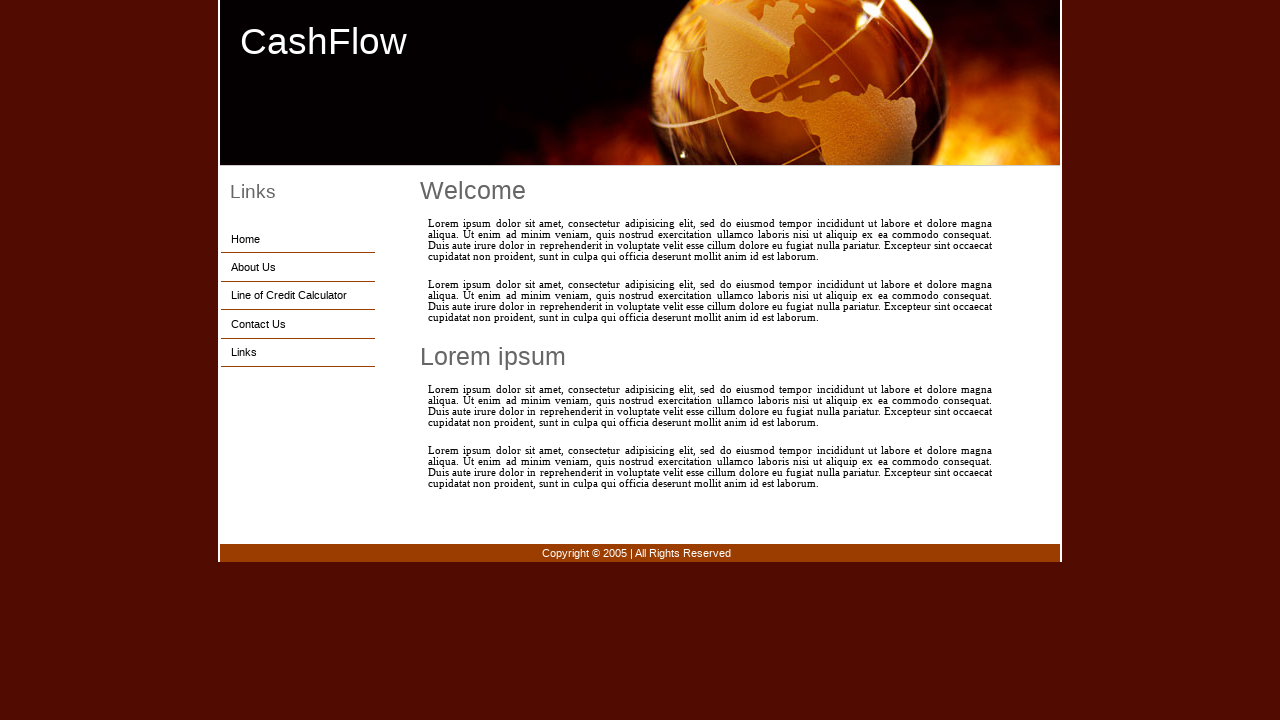

Clicked on Line of Credit Calculator link at (298, 295) on text=Line of Credit Calculator
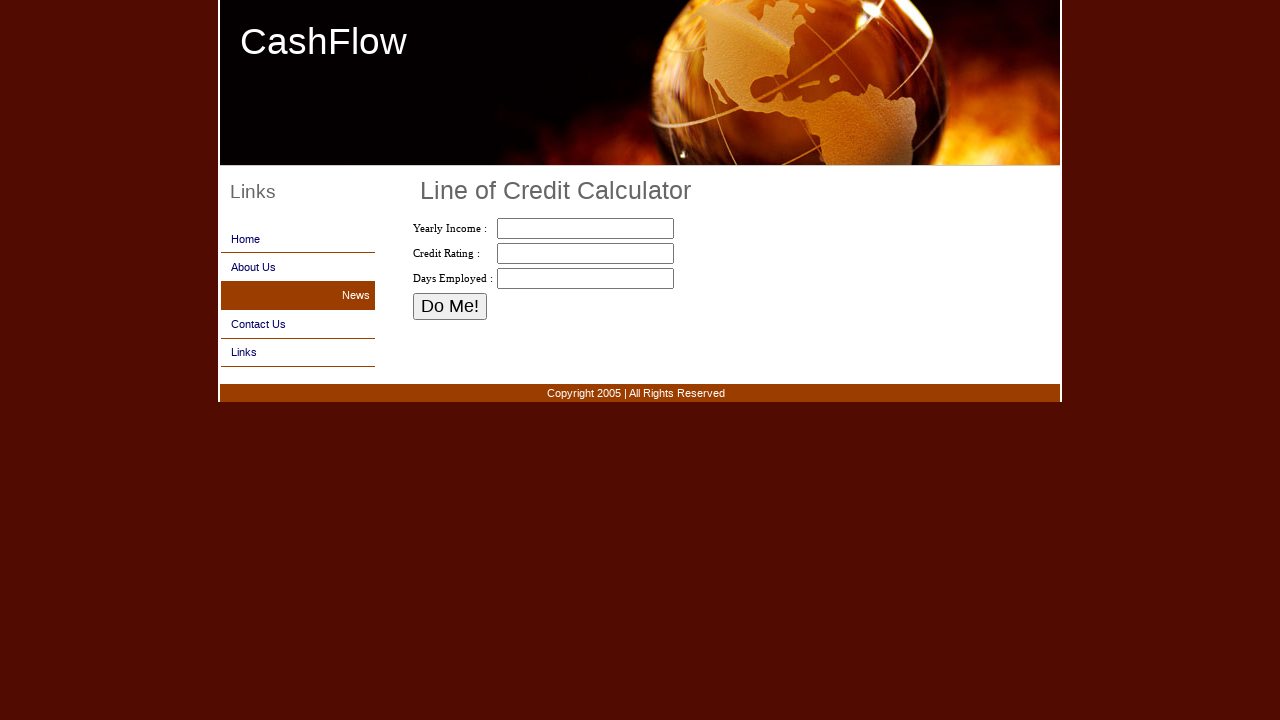

Filled income field with low value 49999 on #income
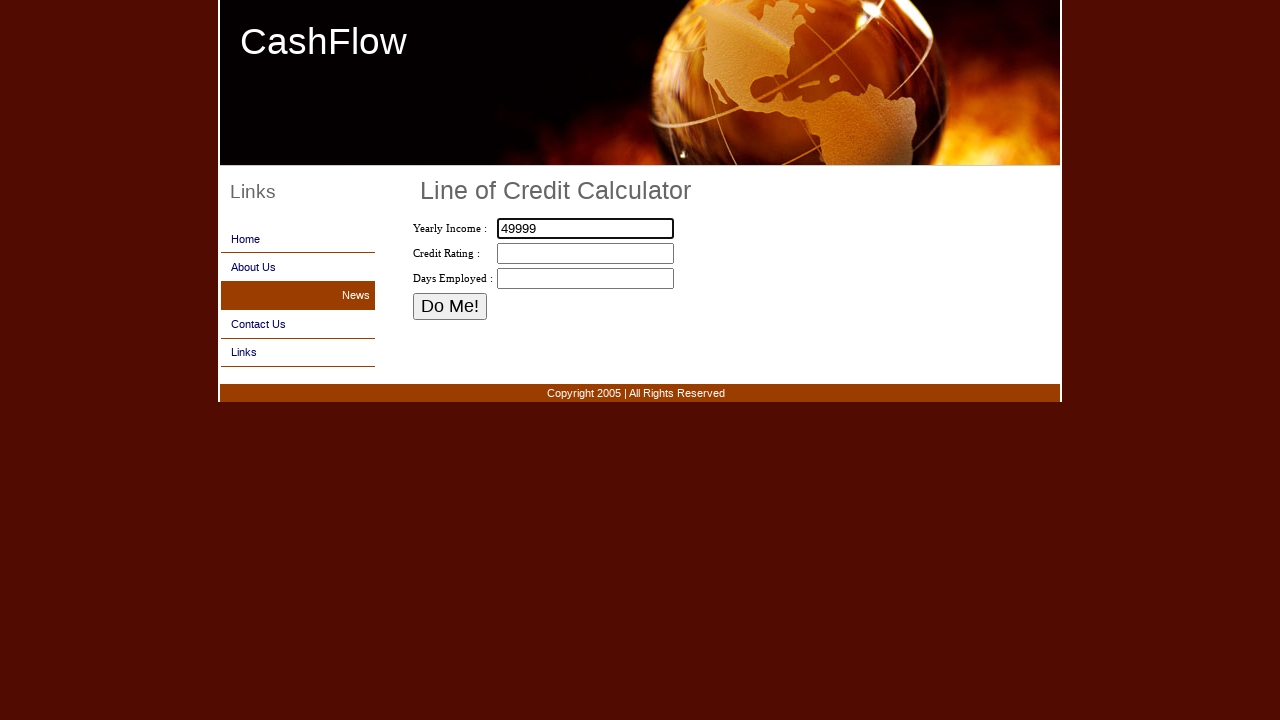

Filled credit score field with valid score 750 on #credit
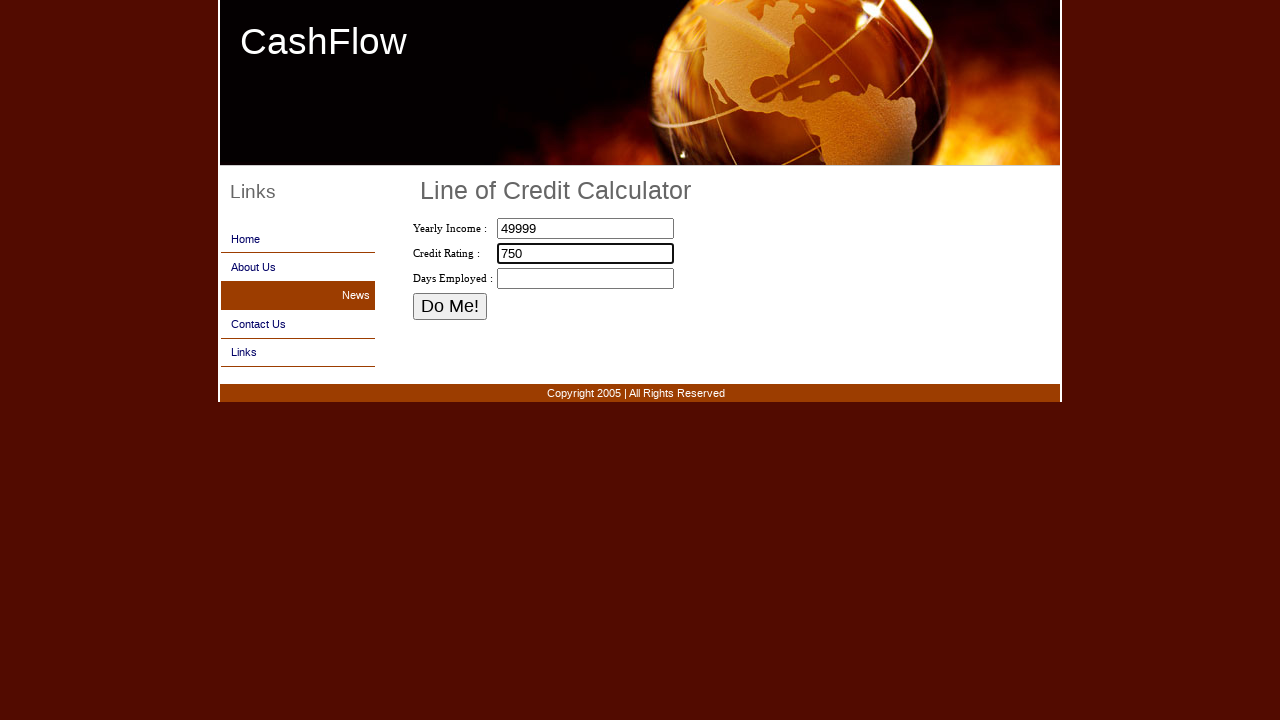

Filled employment duration field with 180 days on #employment
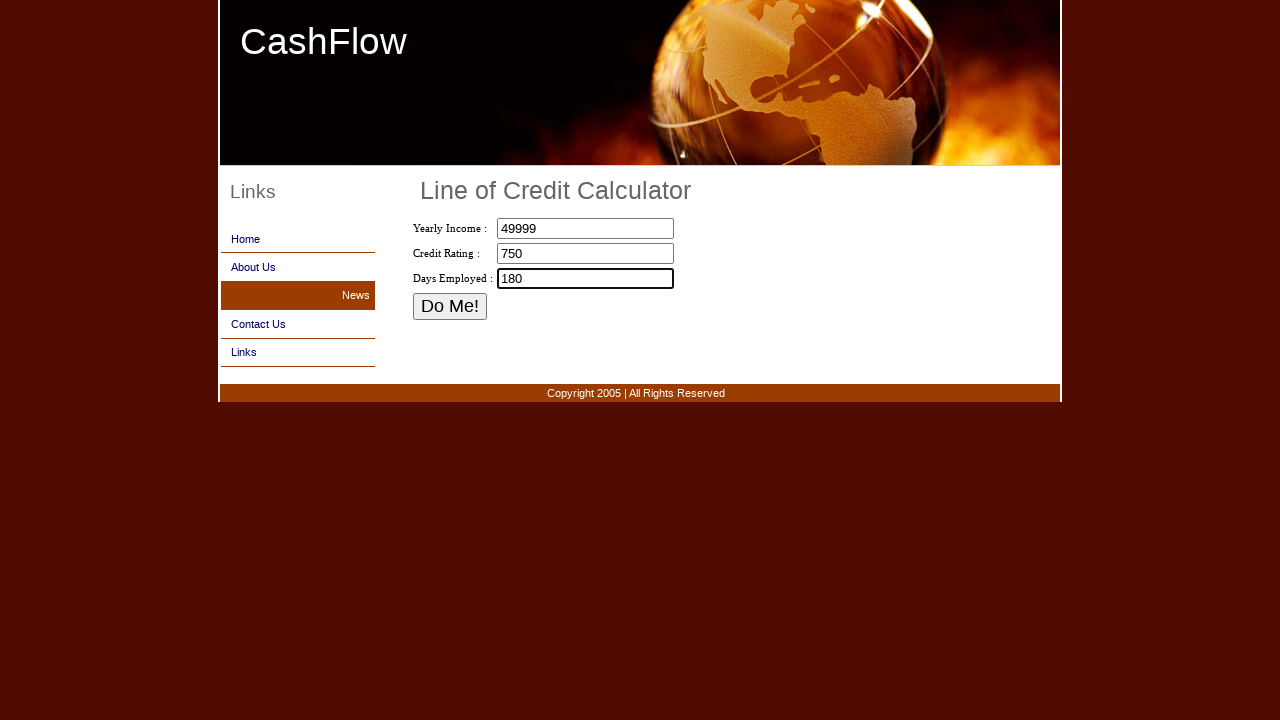

Clicked calculate button to process line of credit application at (450, 306) on input[name='Calc']
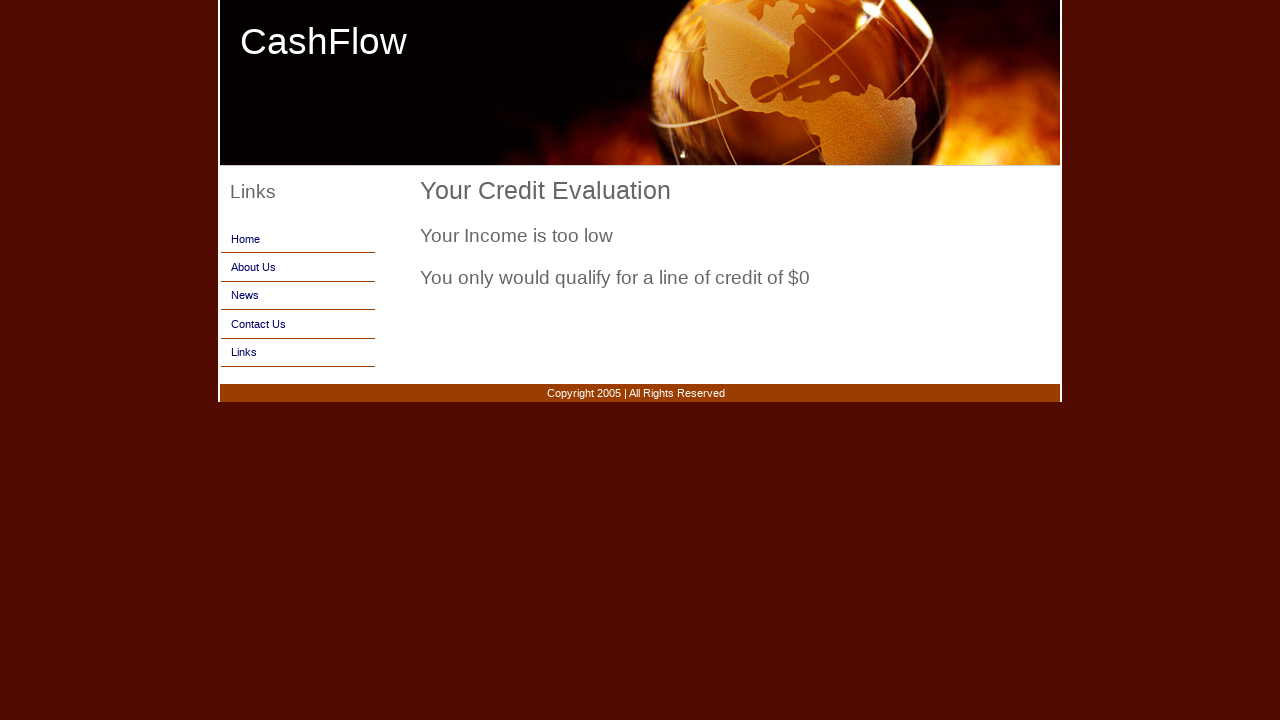

Result message appeared - verified rejection message for low income is displayed
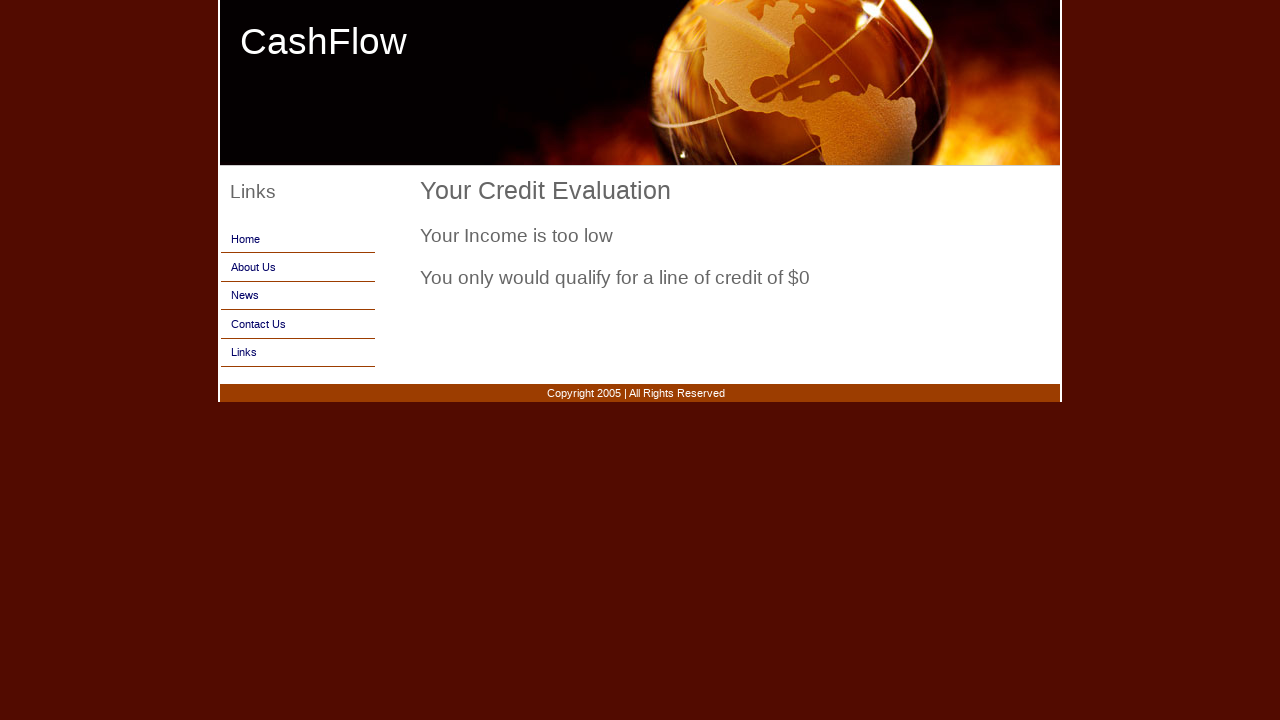

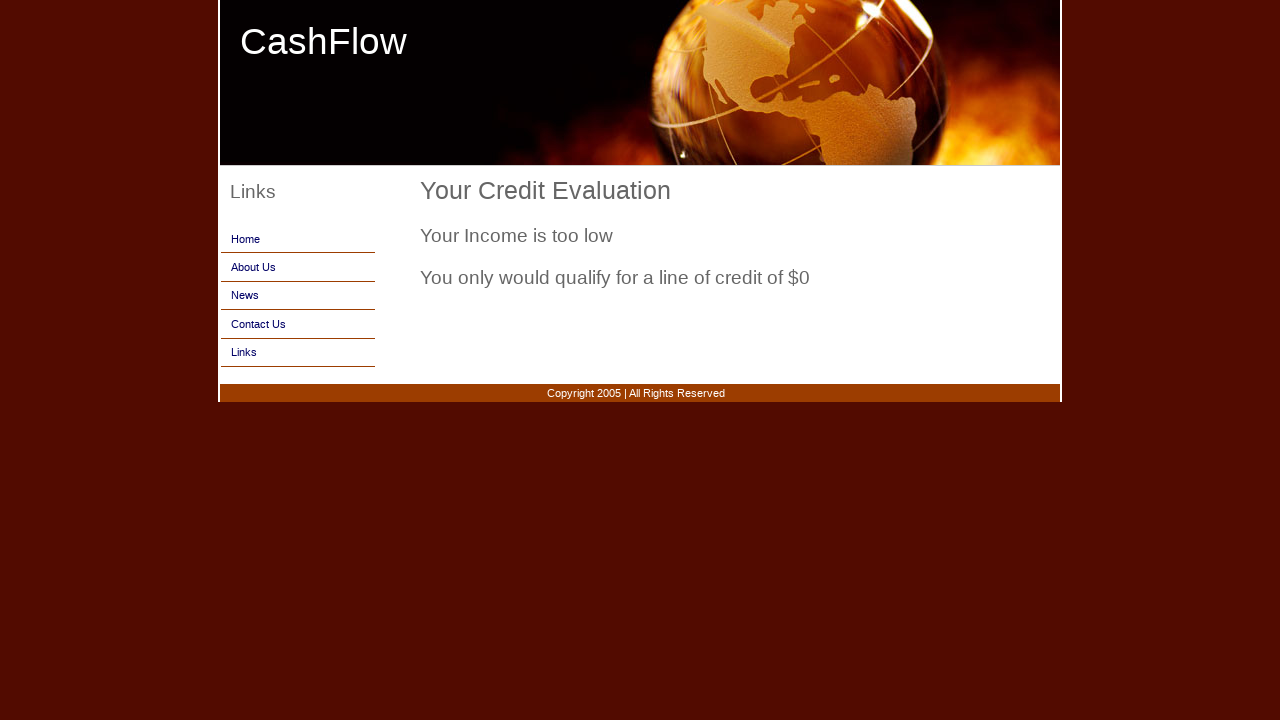